Tests date picker functionality by navigating through months/years to select a specific target date

Starting URL: https://www.hyrtutorials.com/p/calendar-practice.html

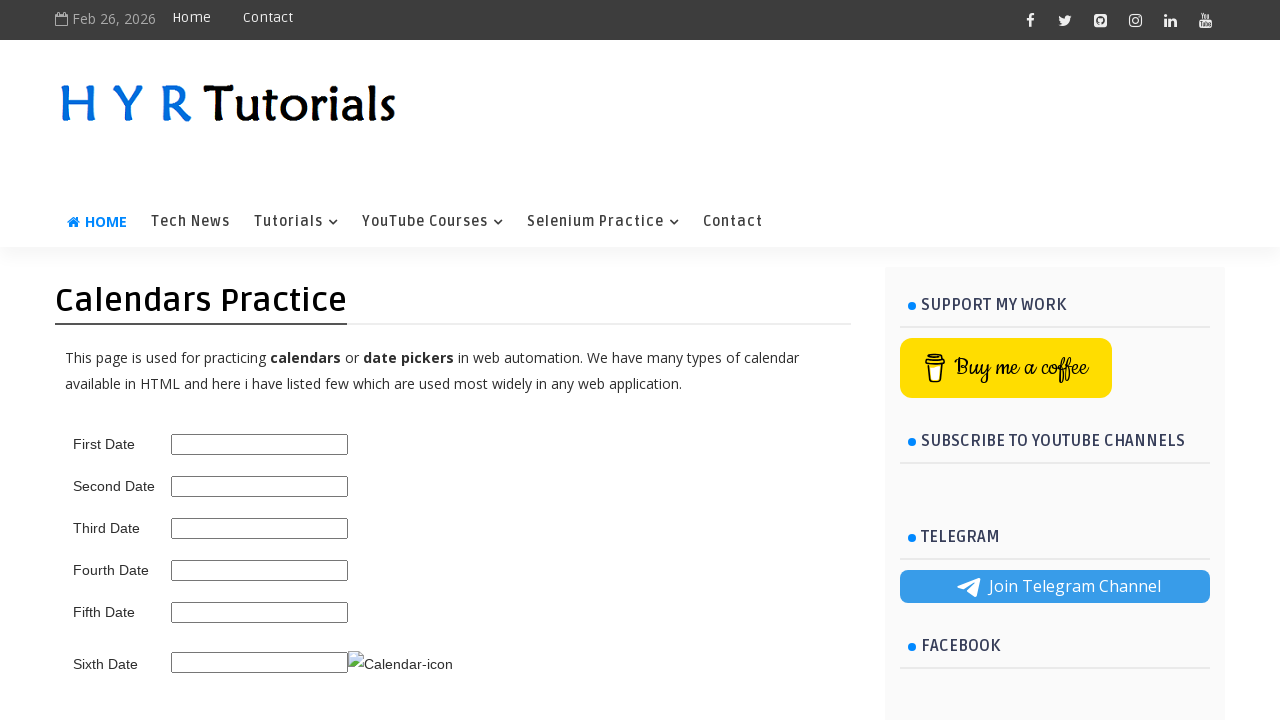

Clicked on date picker to open calendar at (260, 444) on #first_date_picker
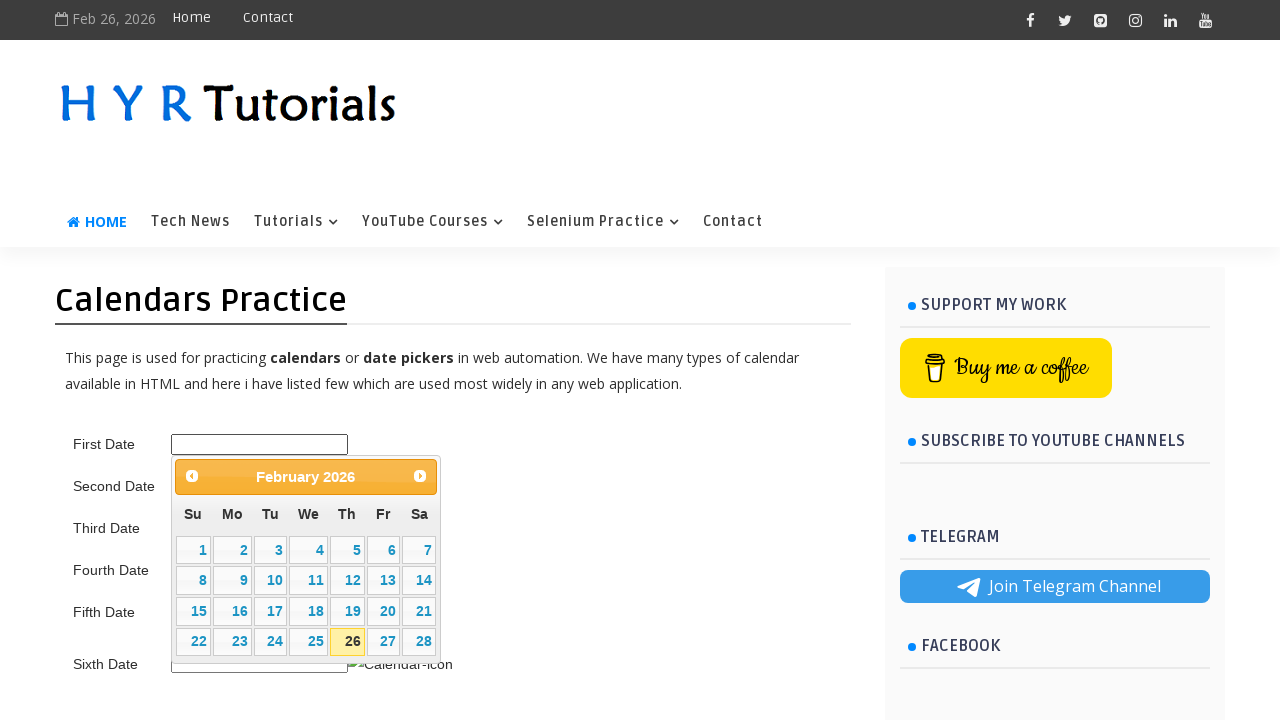

Retrieved current month from date picker
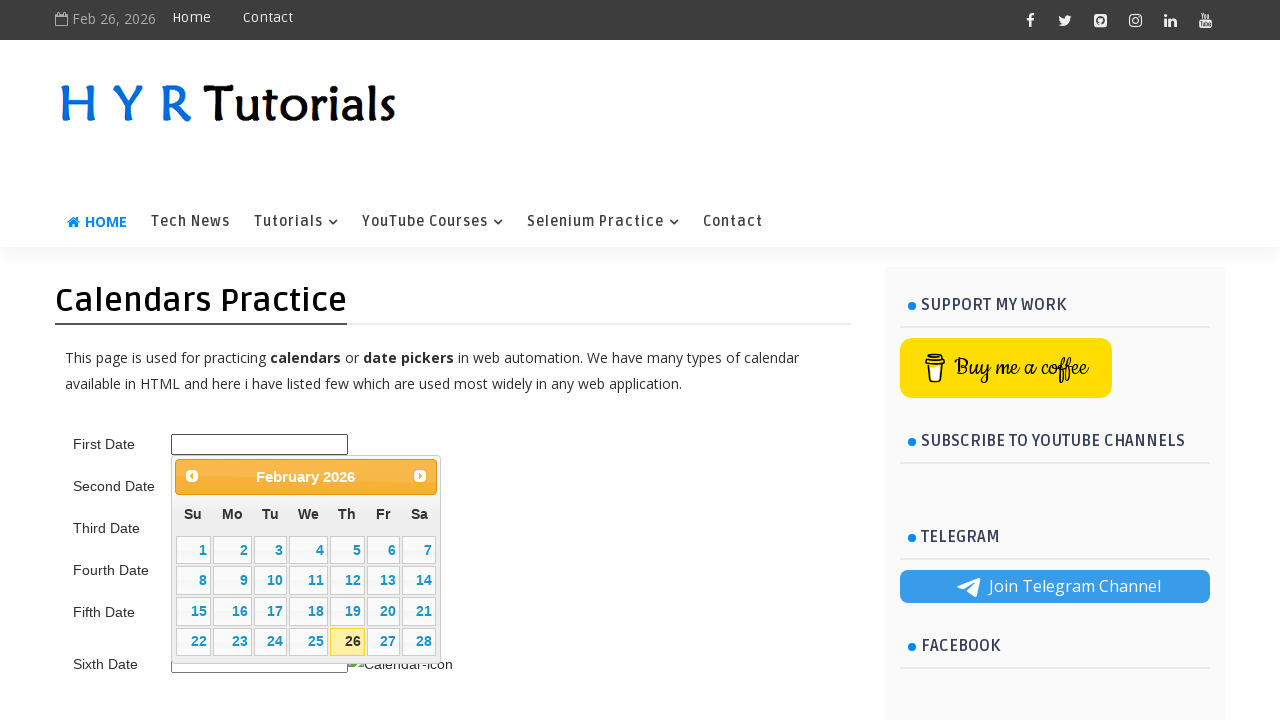

Retrieved current year from date picker
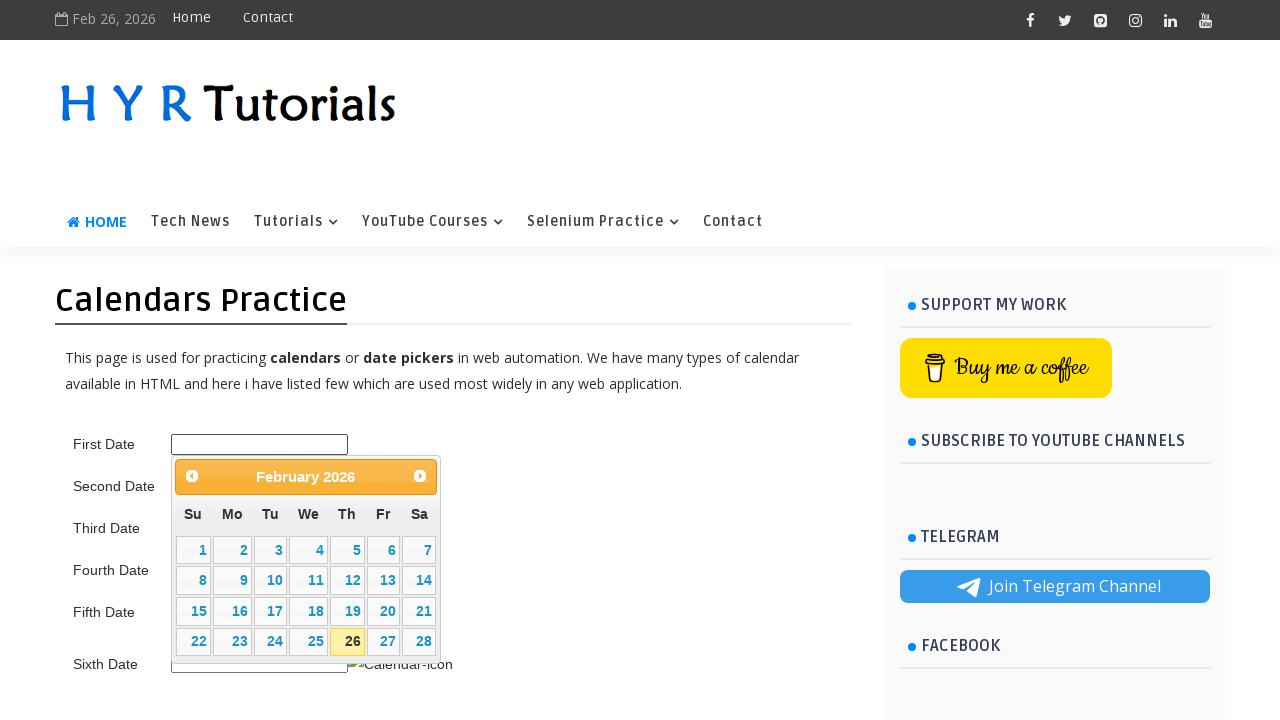

Clicked Previous button to navigate backward in calendar at (192, 476) on a[title='Prev']
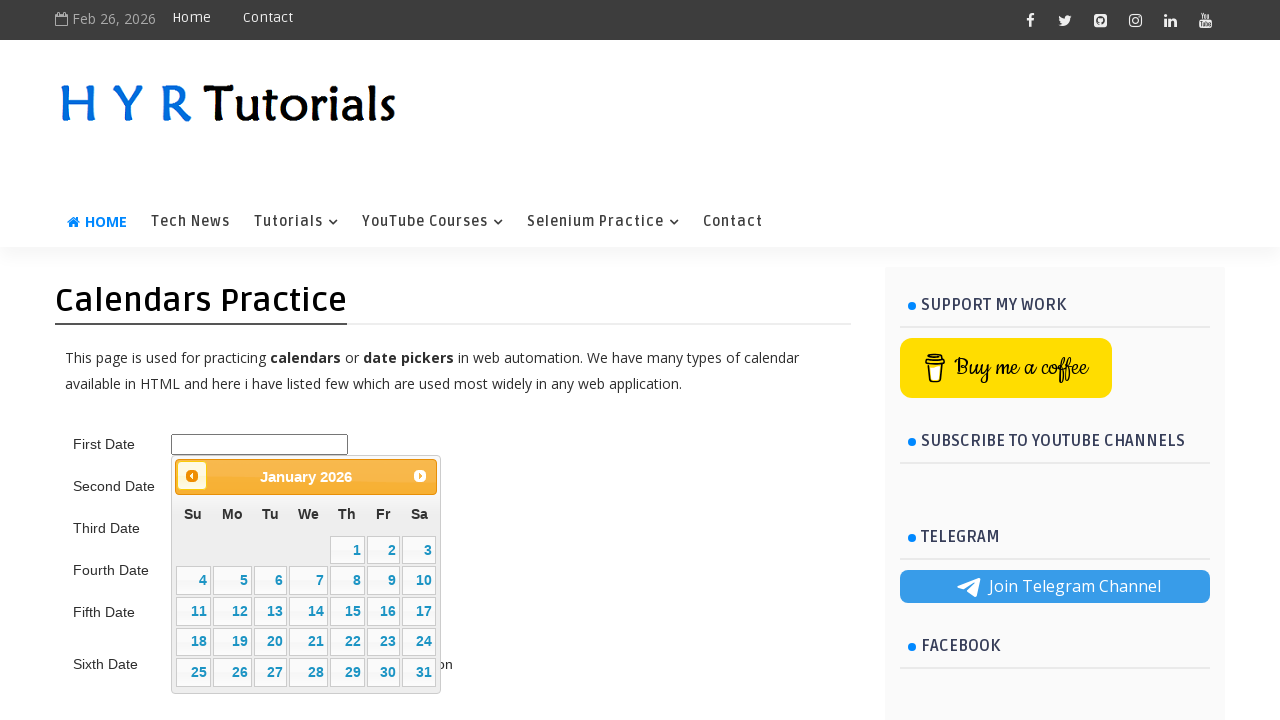

Clicked Previous button to navigate backward in calendar at (192, 476) on a[title='Prev']
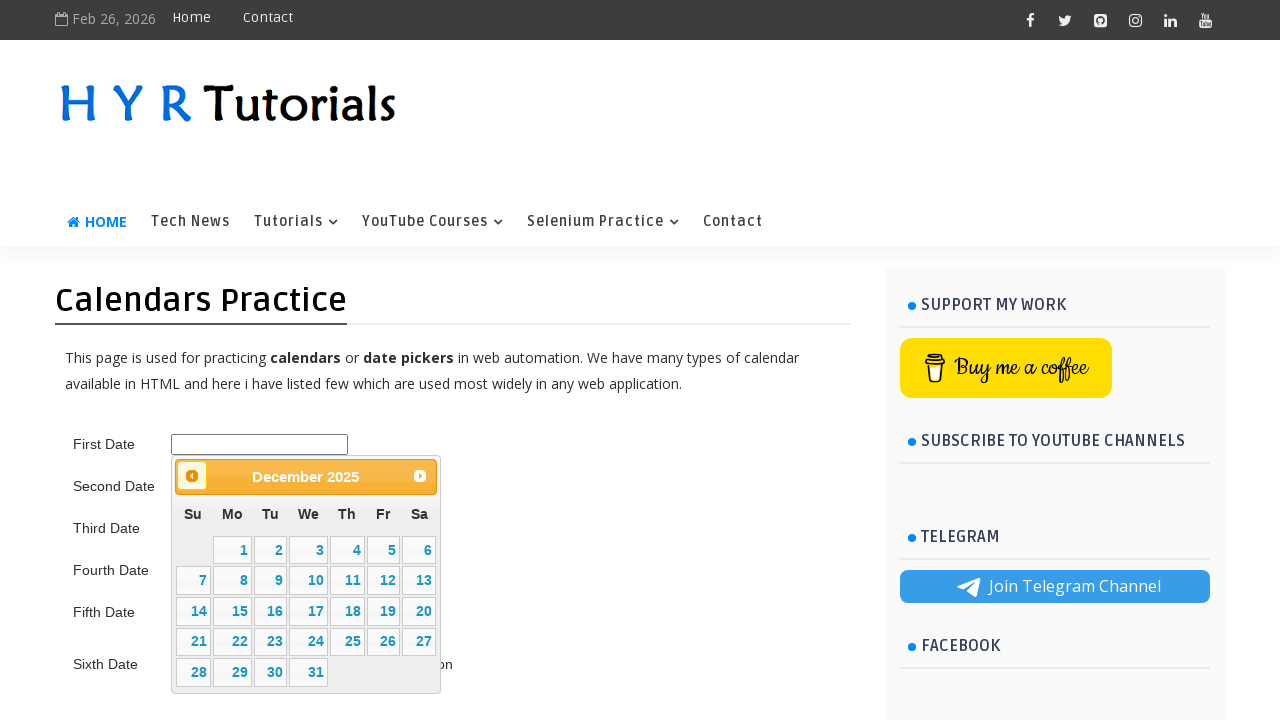

Clicked Previous button to navigate backward in calendar at (192, 476) on a[title='Prev']
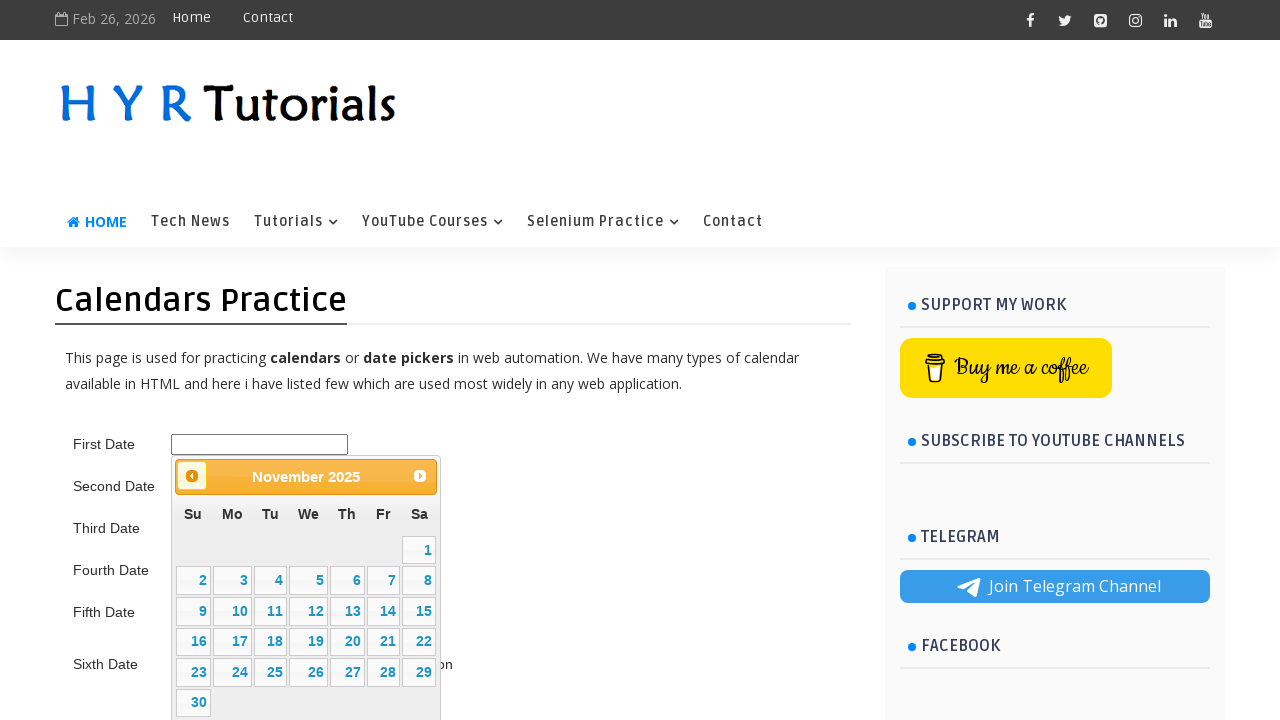

Clicked Previous button to navigate backward in calendar at (192, 476) on a[title='Prev']
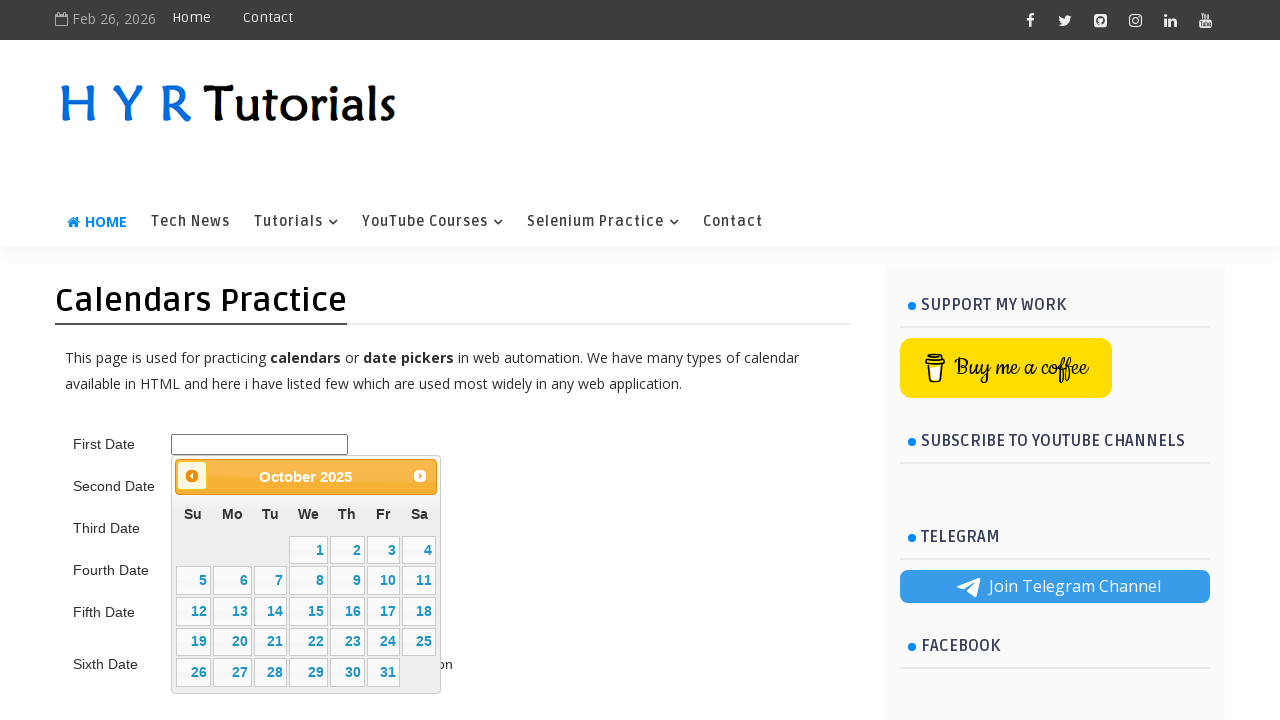

Clicked Previous button to navigate backward in calendar at (192, 476) on a[title='Prev']
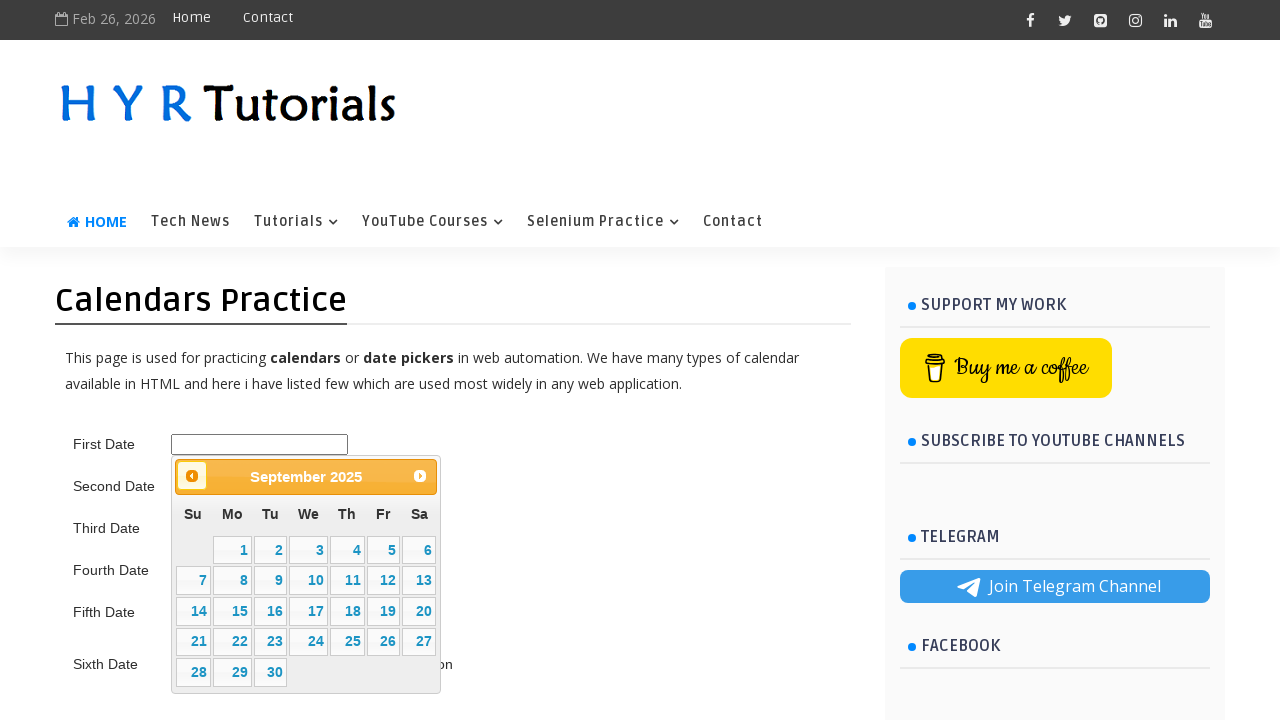

Clicked Previous button to navigate backward in calendar at (192, 476) on a[title='Prev']
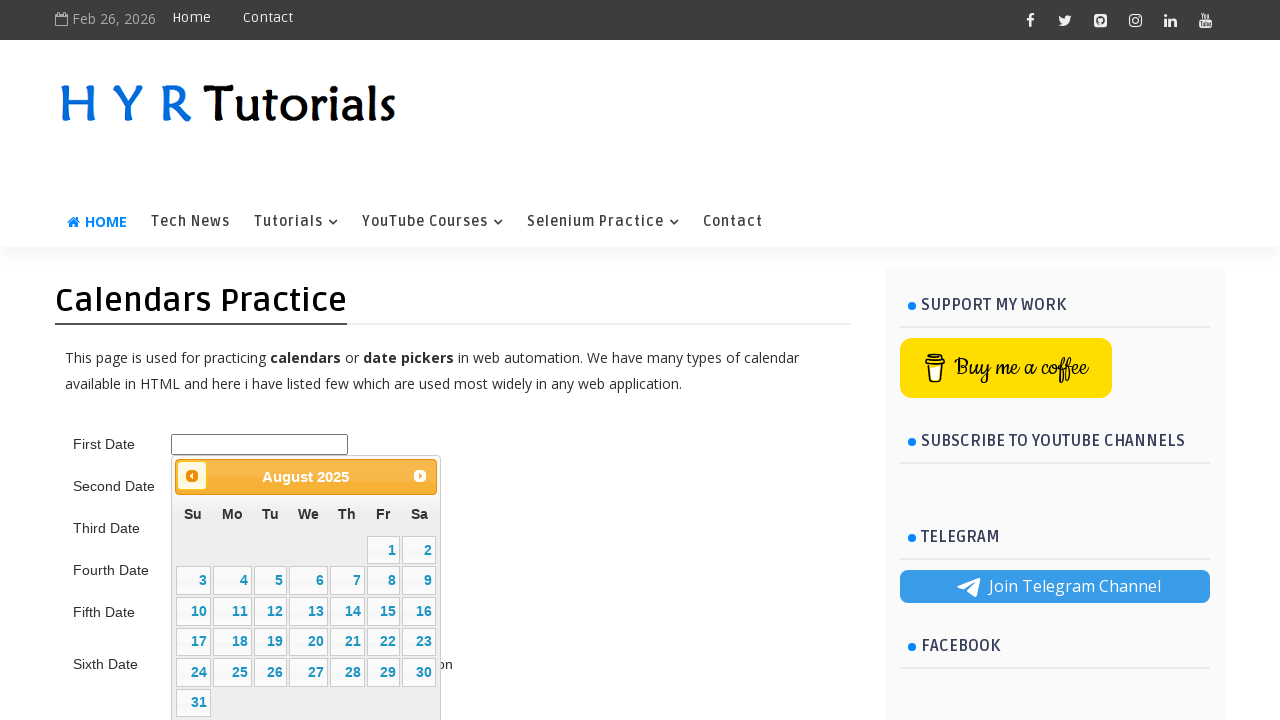

Clicked Previous button to navigate backward in calendar at (192, 476) on a[title='Prev']
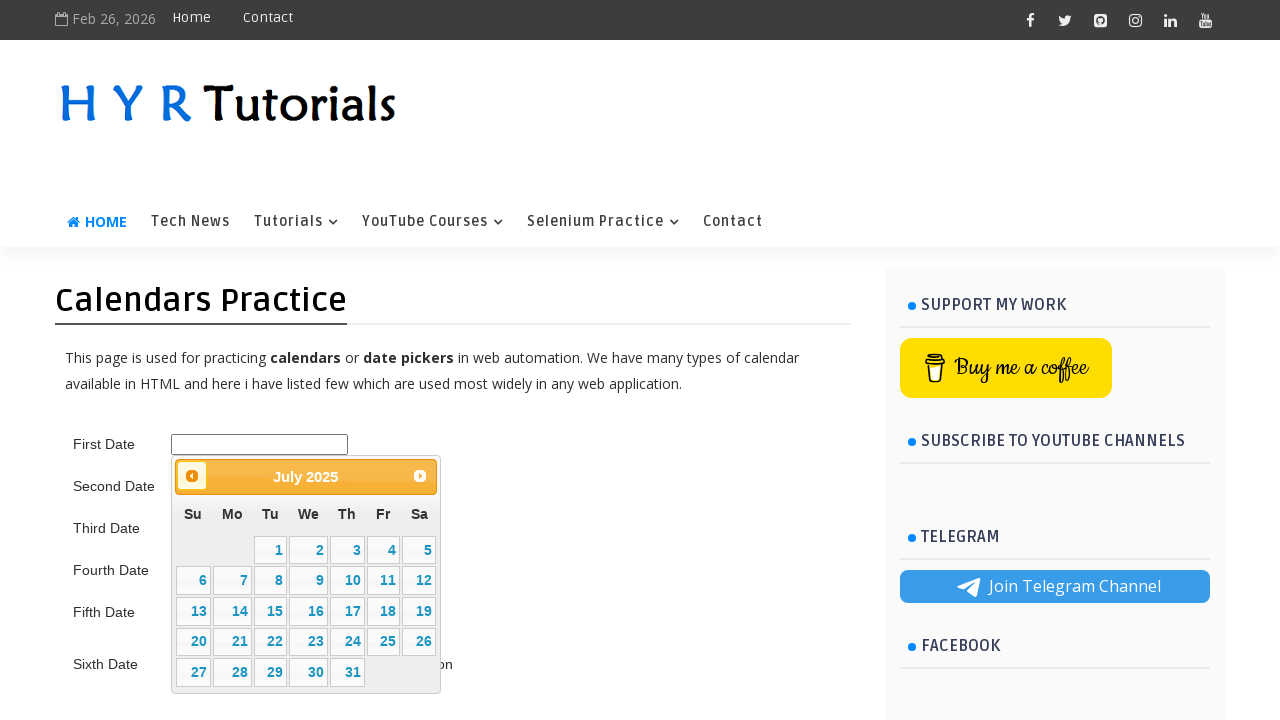

Clicked Previous button to navigate backward in calendar at (192, 476) on a[title='Prev']
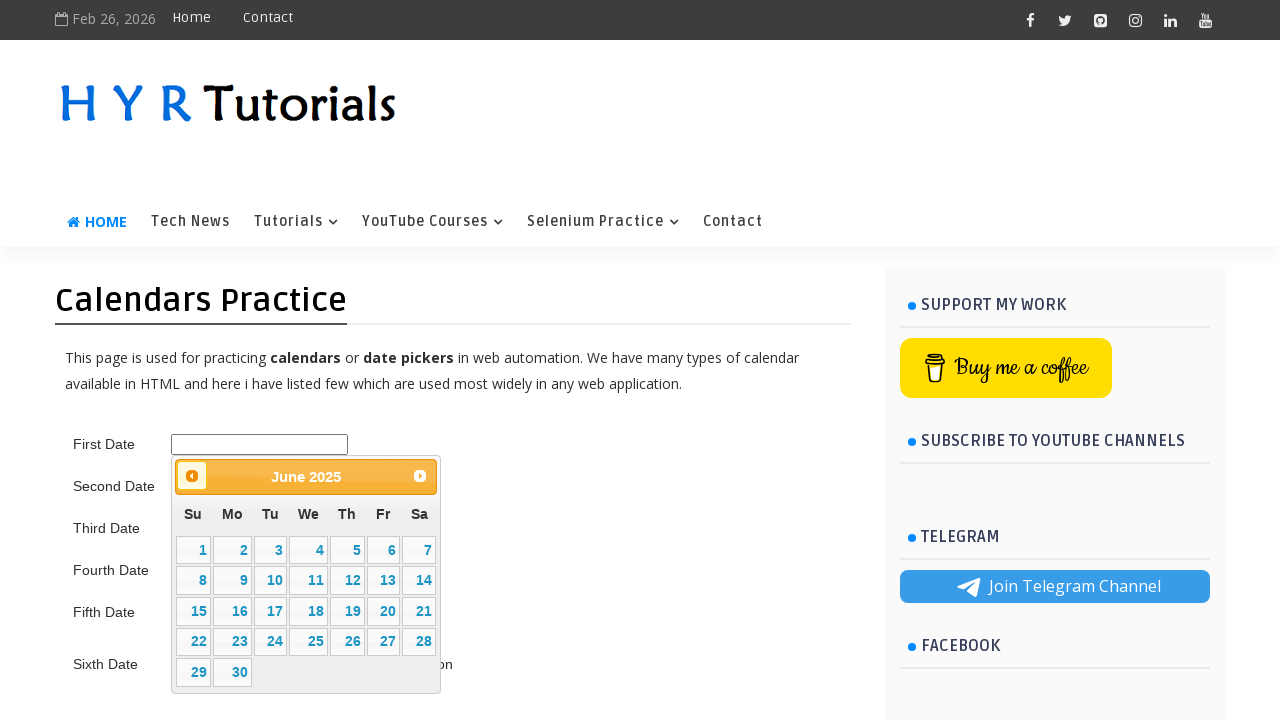

Clicked Previous button to navigate backward in calendar at (192, 476) on a[title='Prev']
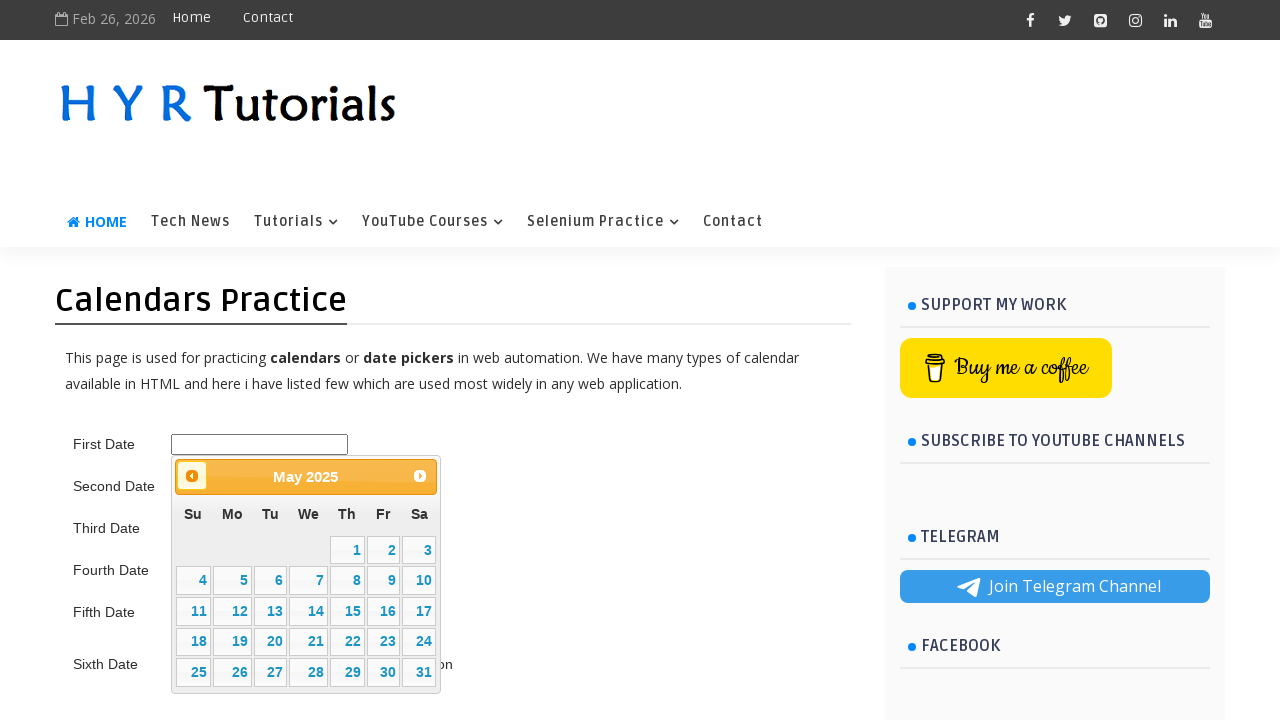

Clicked Previous button to navigate backward in calendar at (192, 476) on a[title='Prev']
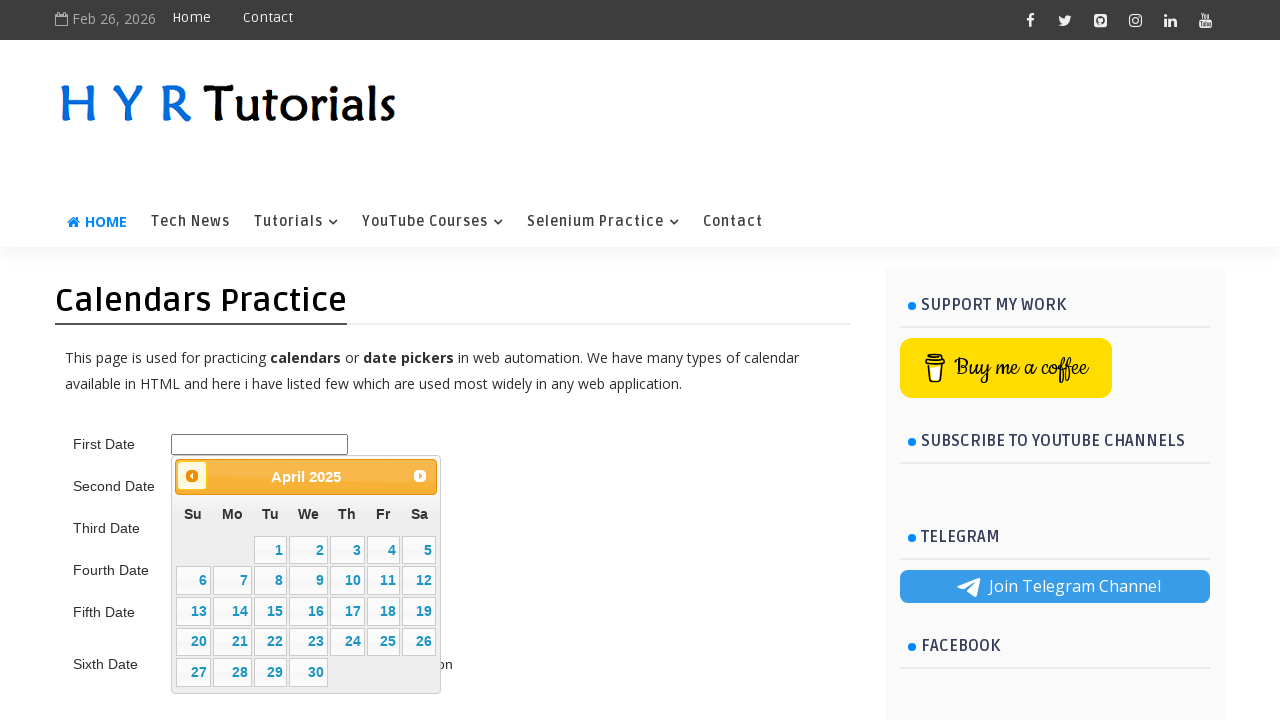

Clicked Previous button to navigate backward in calendar at (192, 476) on a[title='Prev']
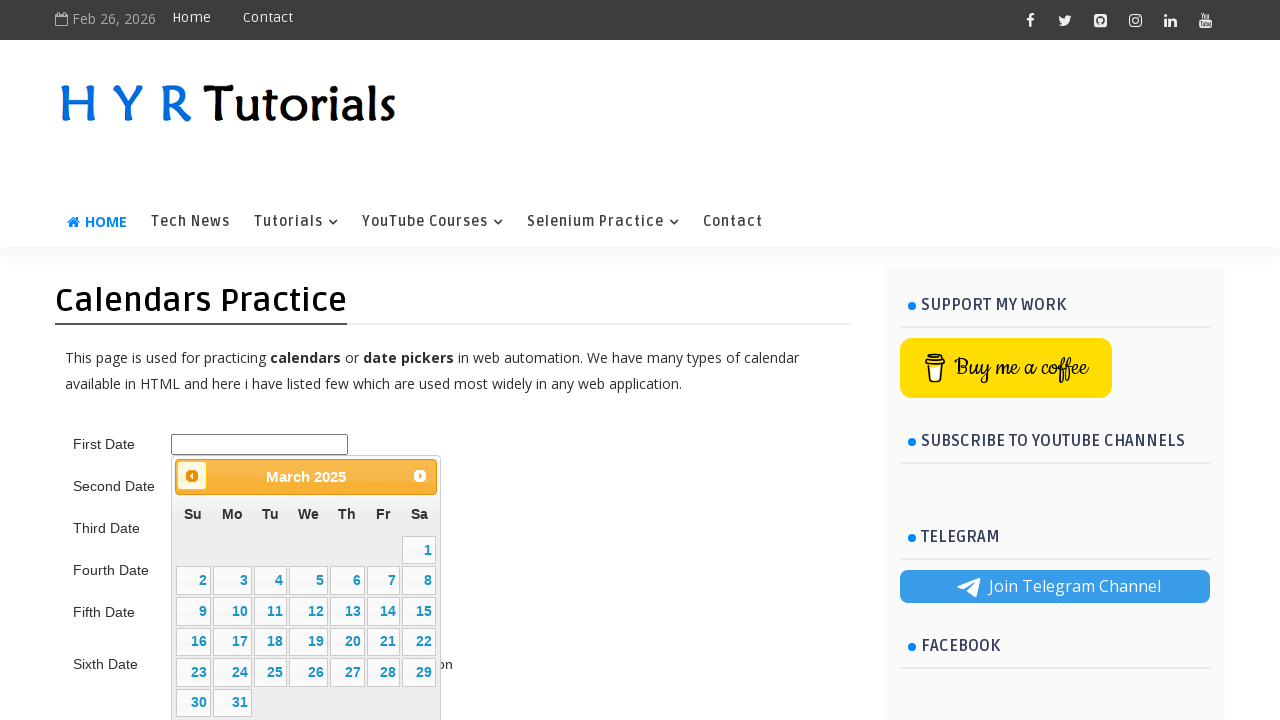

Clicked Previous button to navigate backward in calendar at (192, 476) on a[title='Prev']
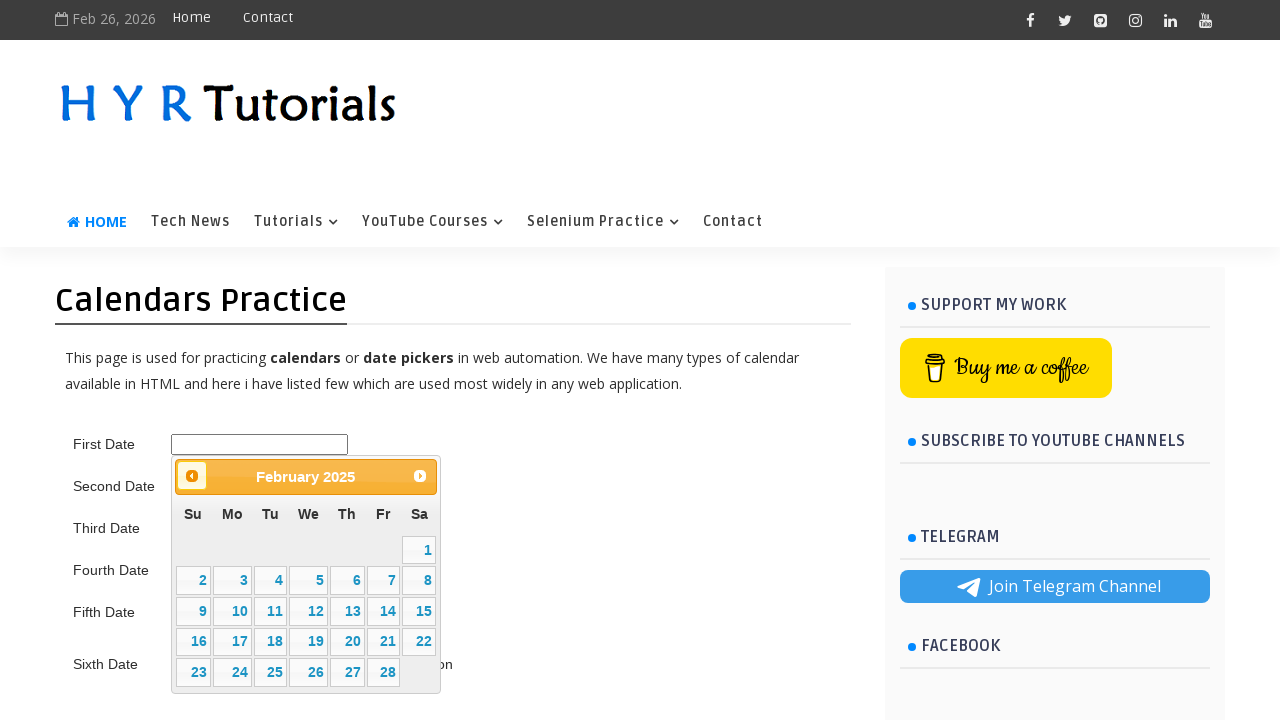

Clicked Previous button to navigate backward in calendar at (192, 476) on a[title='Prev']
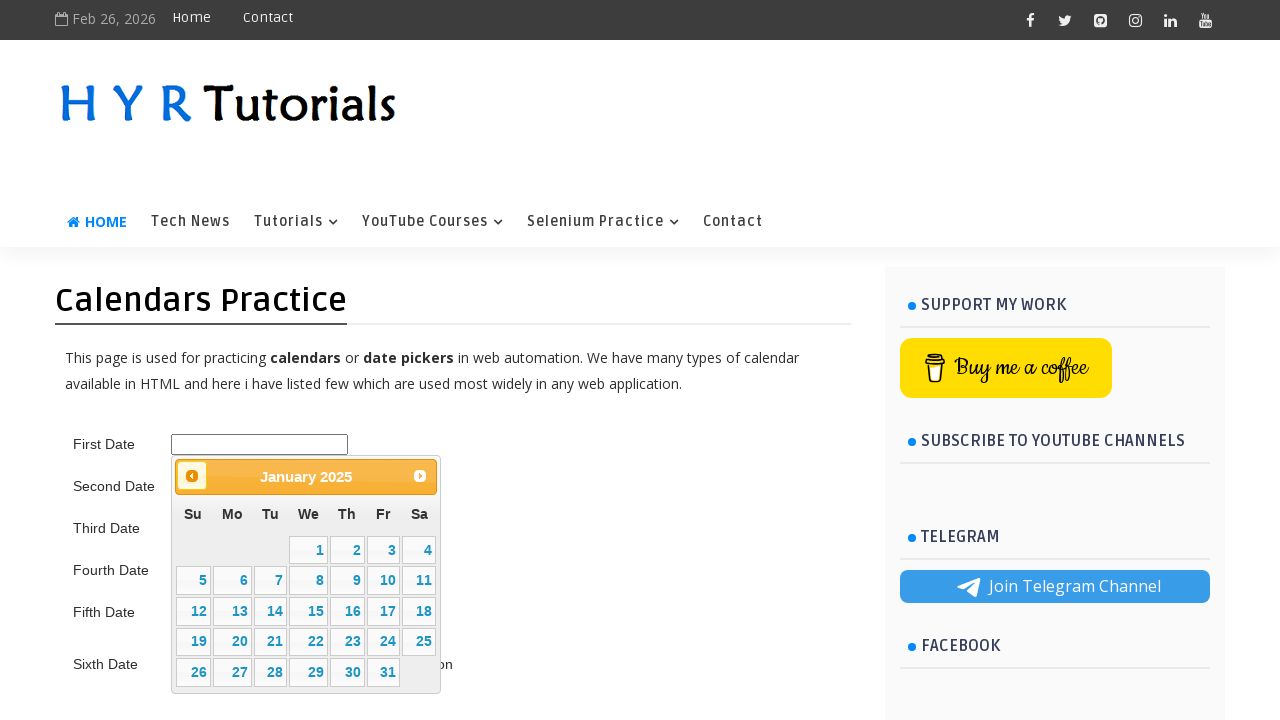

Selected target date: 19 January 2025 at (193, 642) on //table[@class='ui-datepicker-calendar']//tr//td[@data-handler='selectDay']//a[t
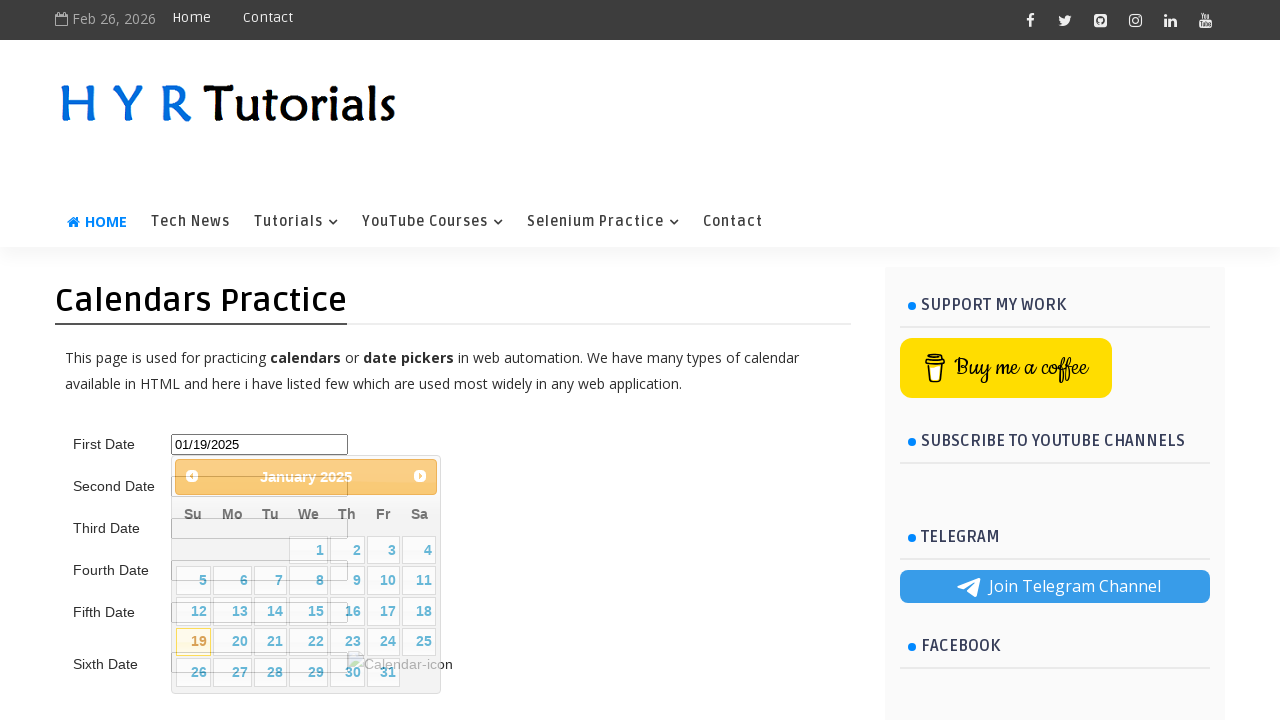

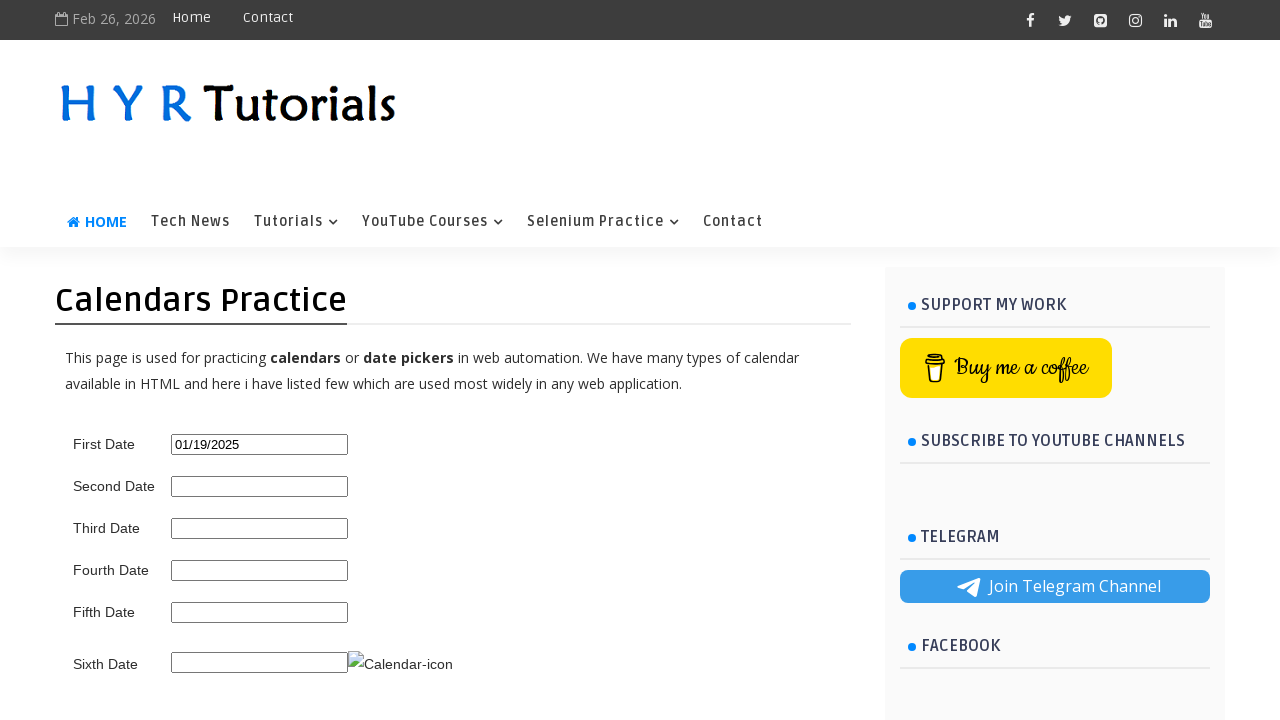